Clicks on the Slow Calculator link and verifies navigation to the slow calculator page

Starting URL: https://bonigarcia.dev/selenium-webdriver-java/

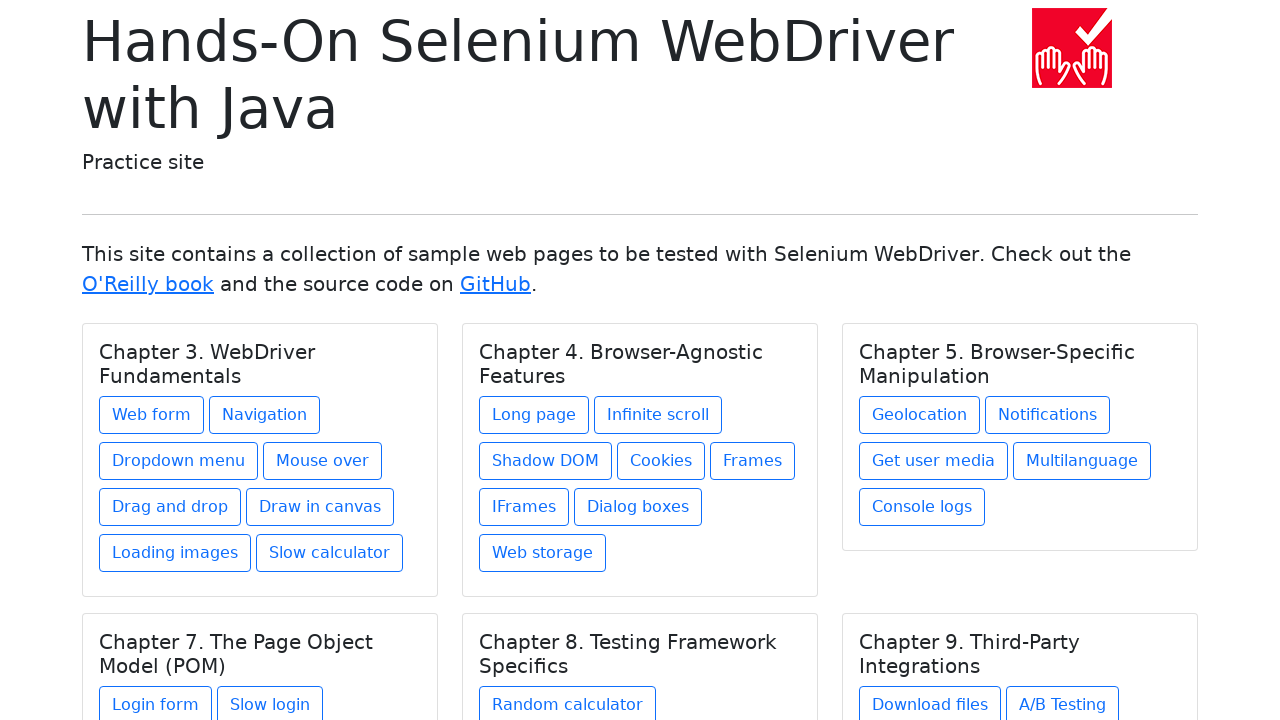

Clicked on the Slow Calculator link under Chapter 3 at (330, 553) on xpath=//h5[text() = 'Chapter 3. WebDriver Fundamentals']/../a[contains(@href, 's
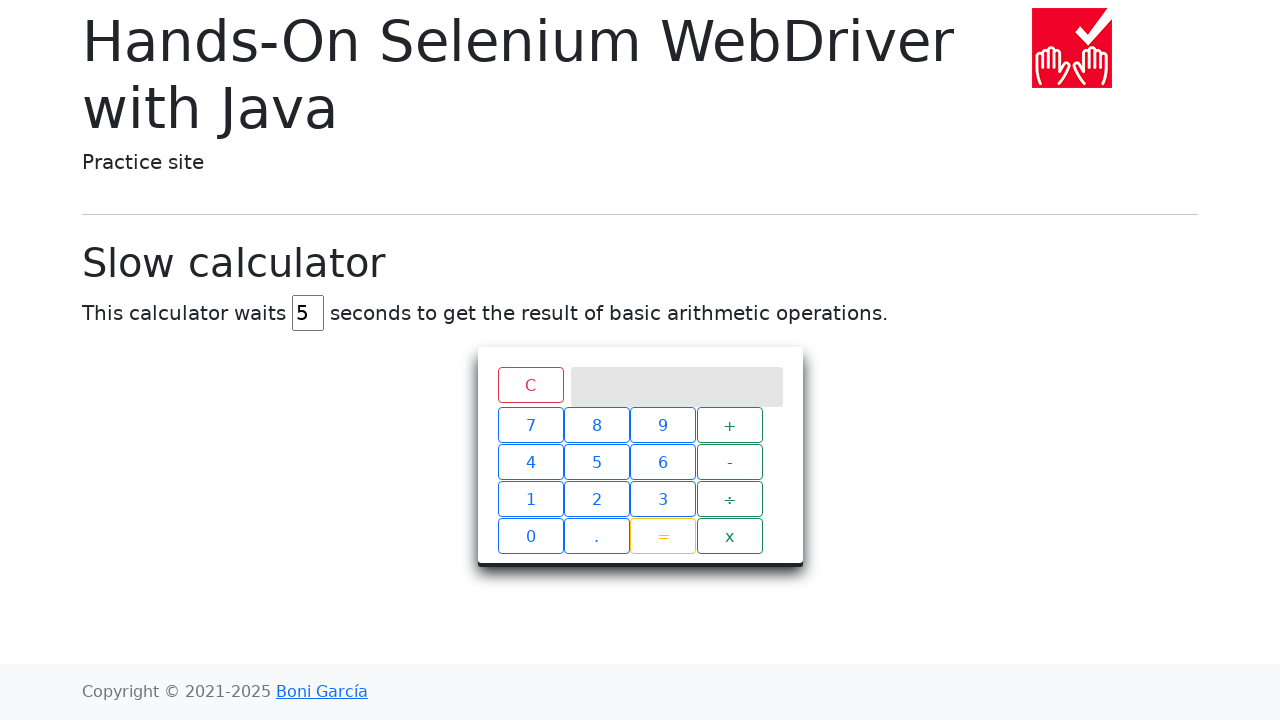

Waited for page to load - calculator display element appeared
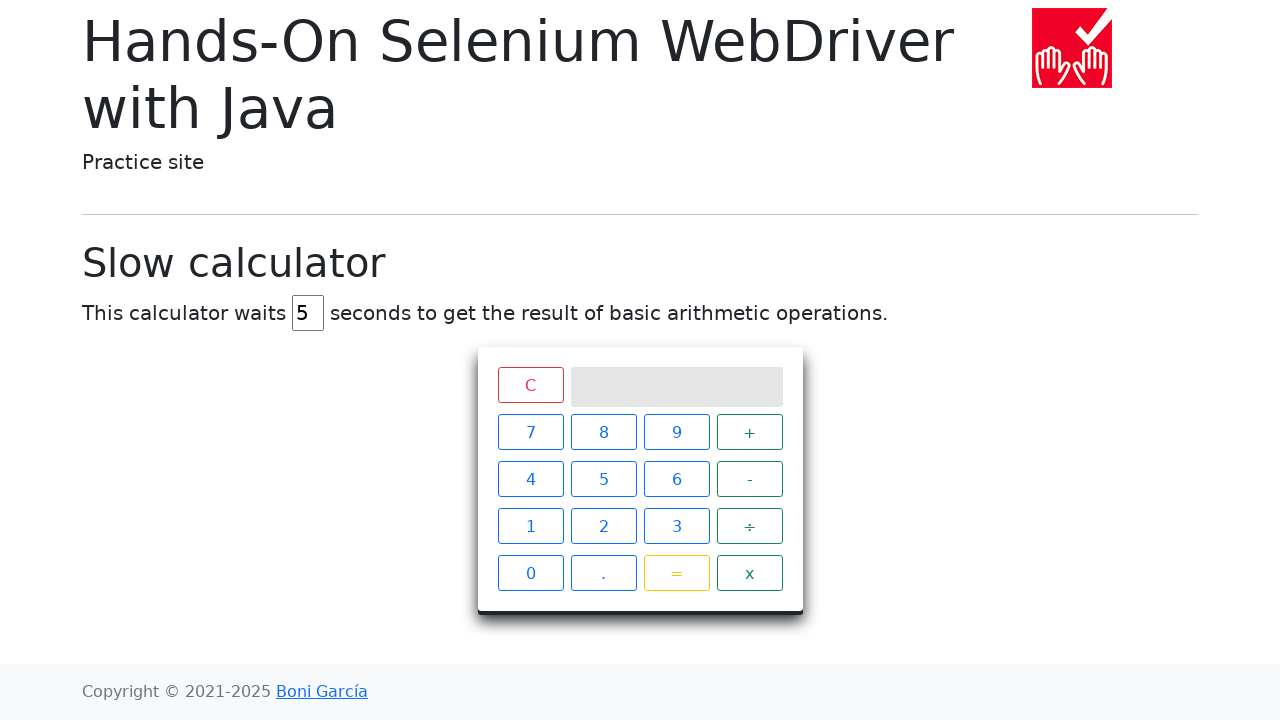

Verified navigation to slow calculator page URL
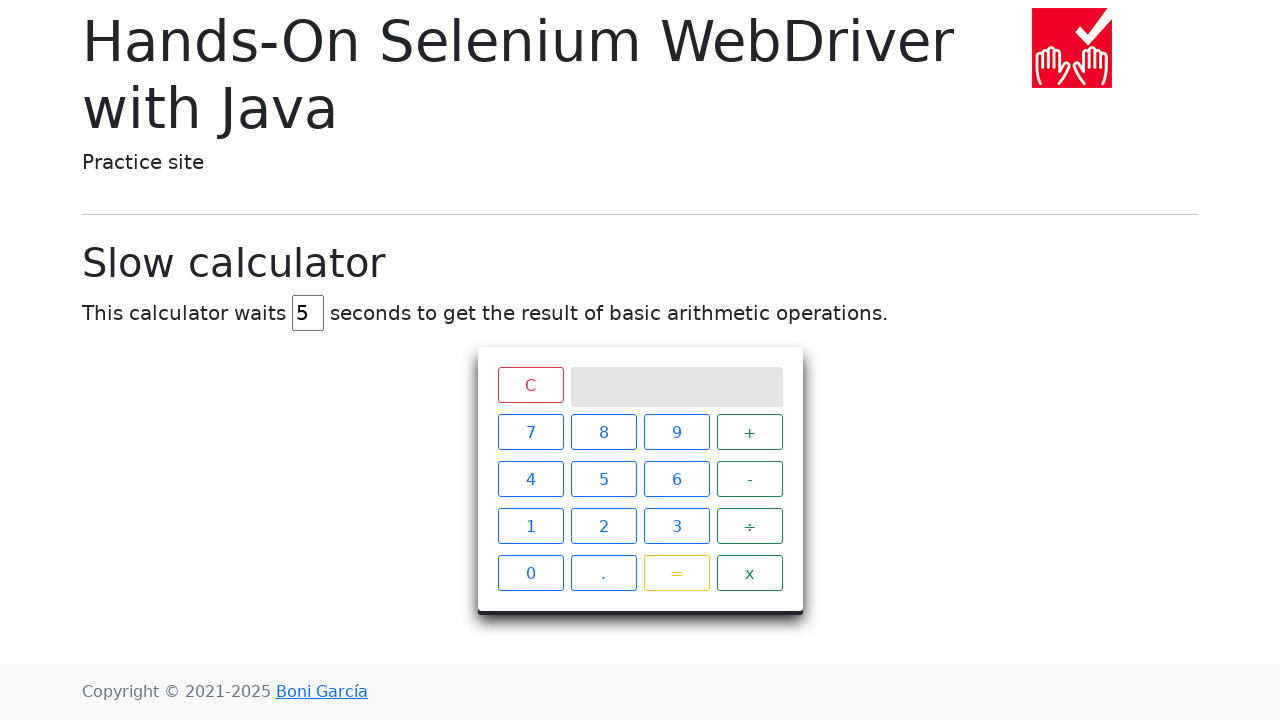

Verified page heading displays 'Slow calculator'
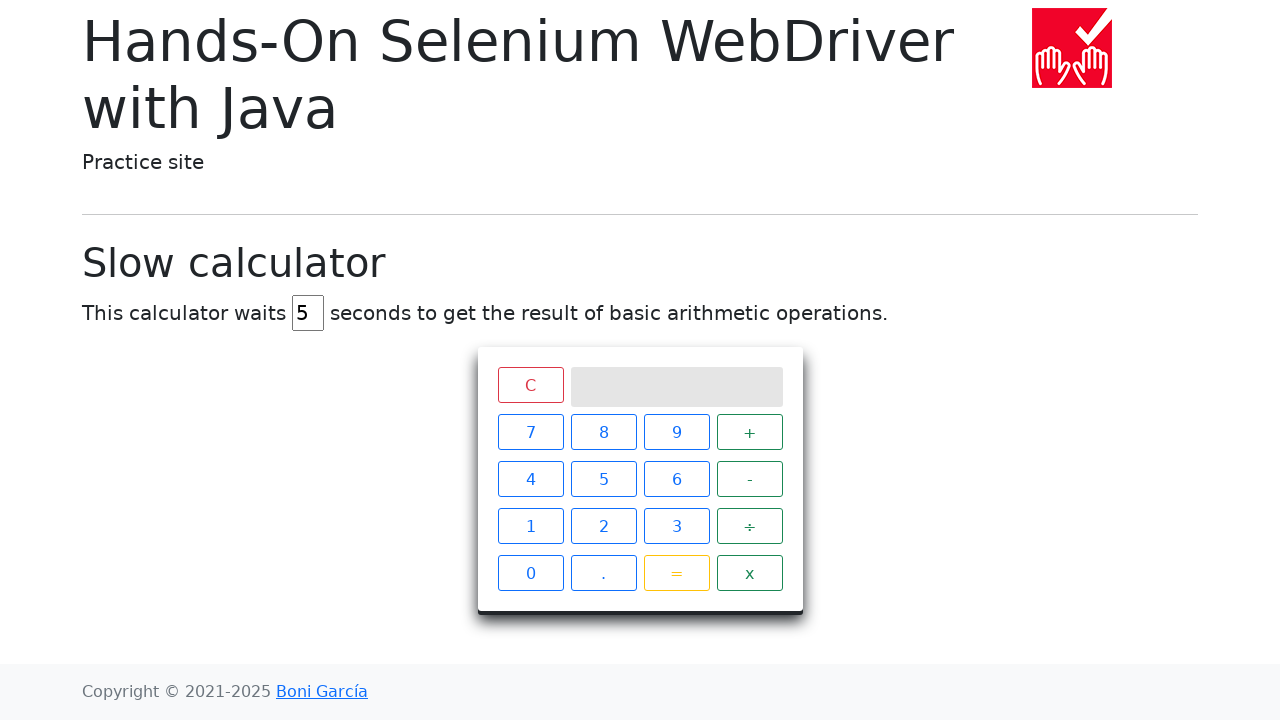

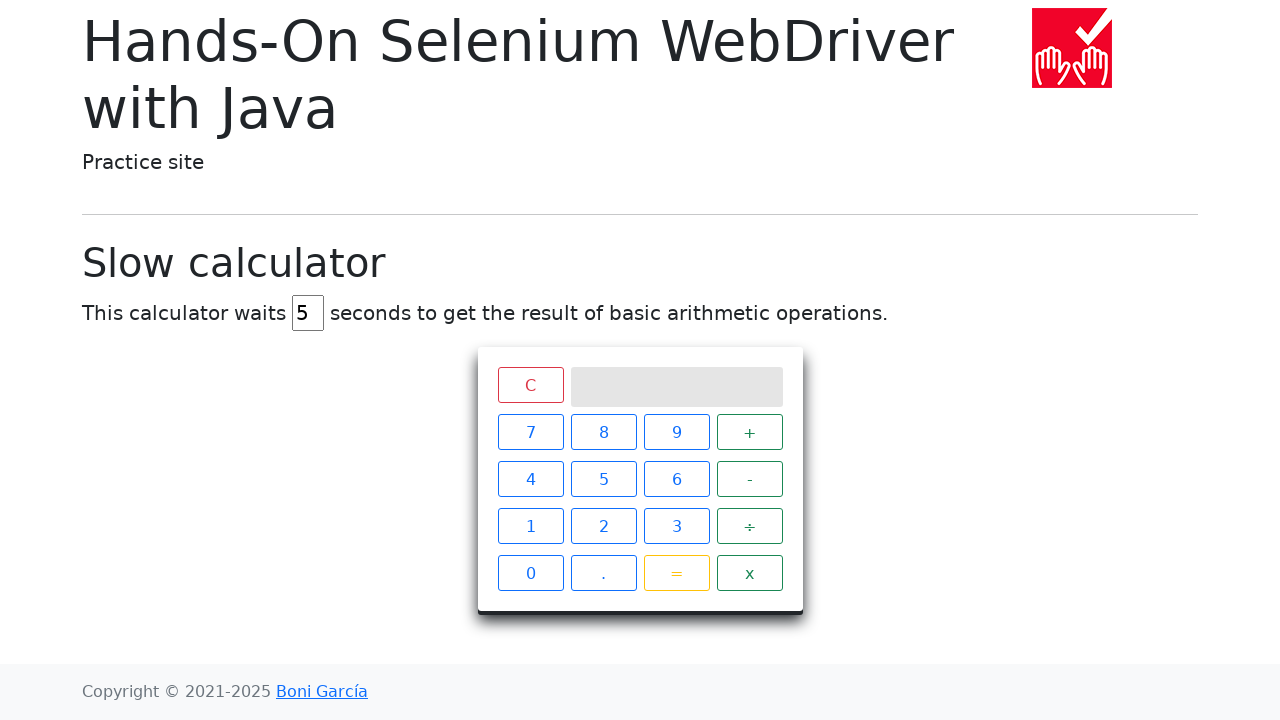